Tests the signup form by filling in all required fields with valid data and submitting, then verifying the error messages for duplicate account

Starting URL: https://www.redmine.org/account/register

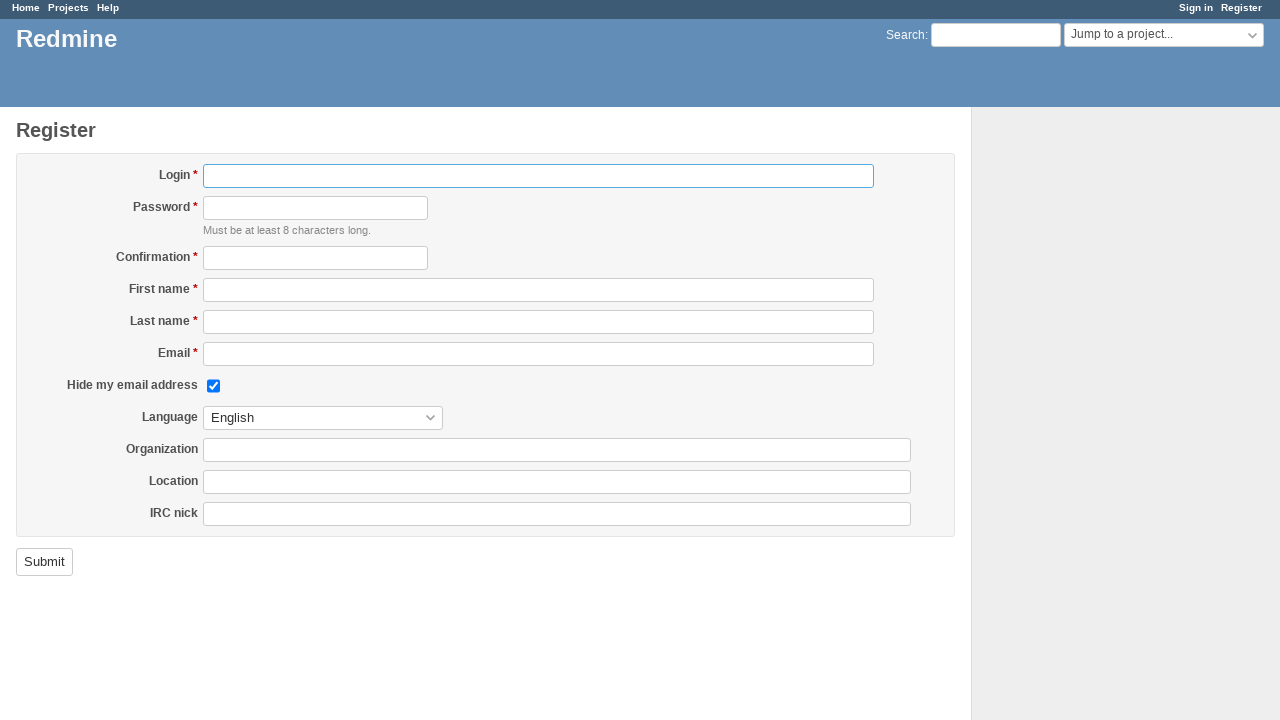

Filled login/username field with 'testuser_9847' on #user_login
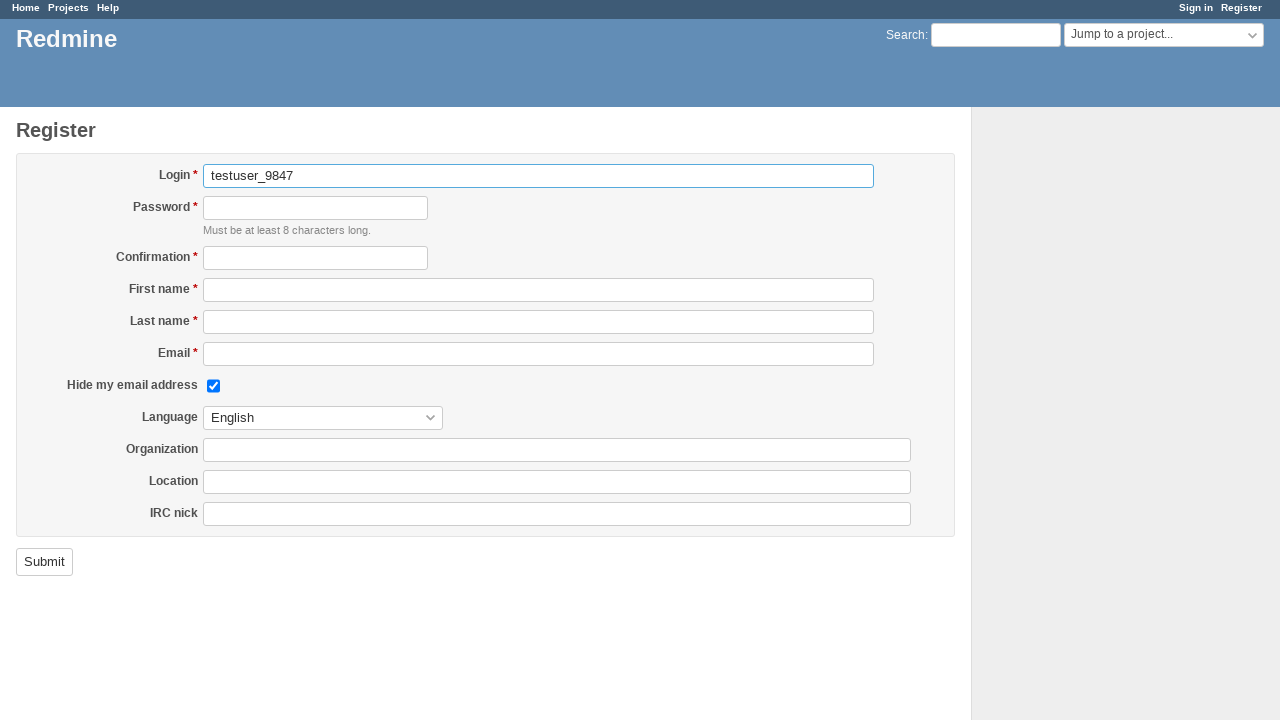

Filled password field with 'SecurePass123!' on #user_password
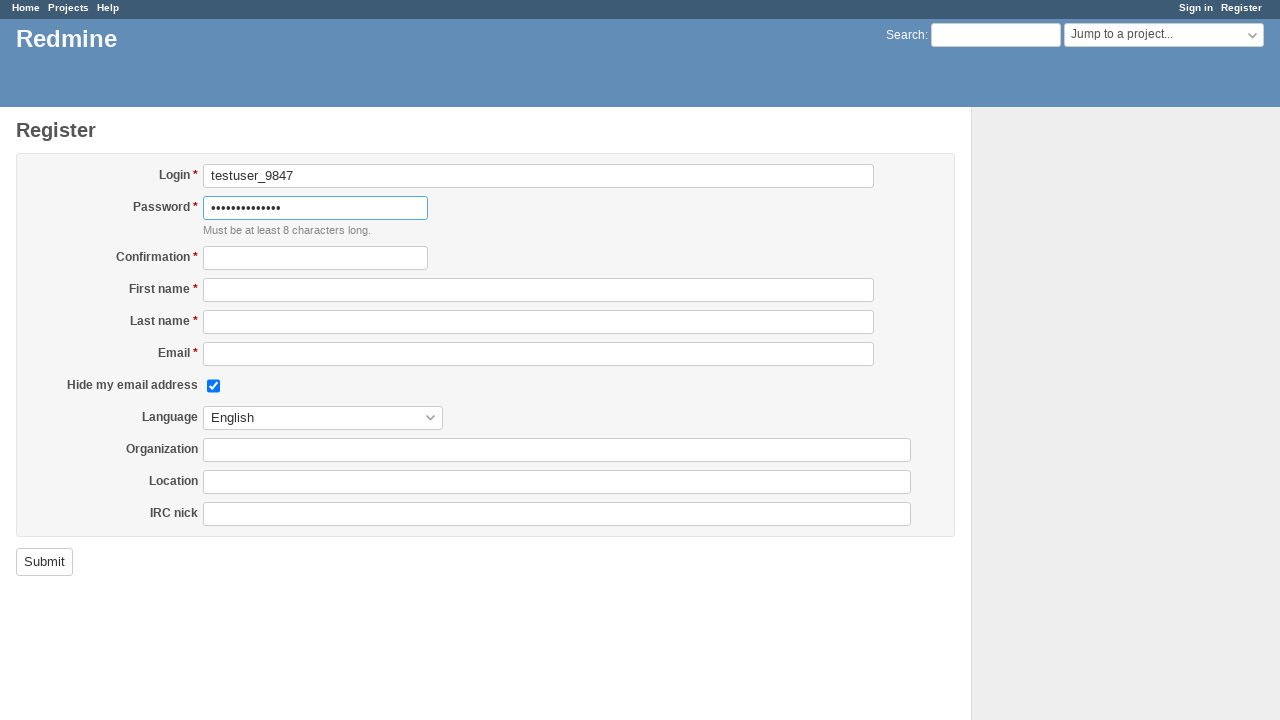

Filled password confirmation field with 'SecurePass123!' on #user_password_confirmation
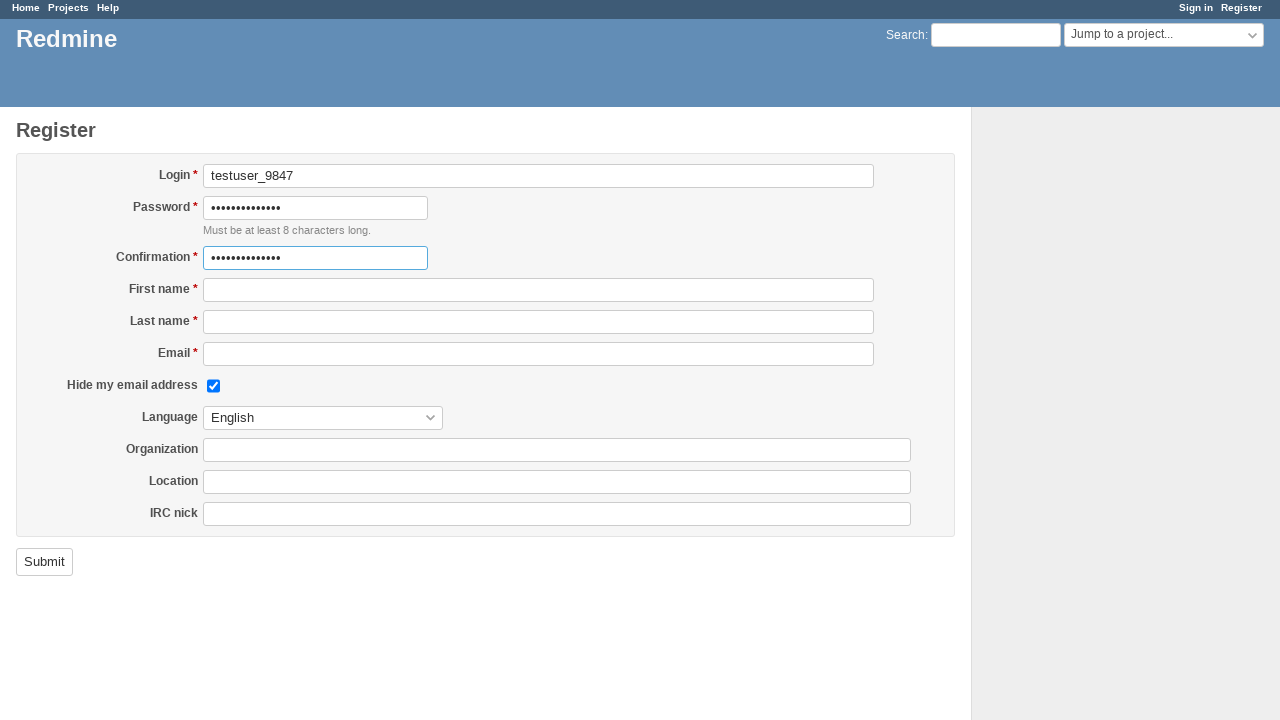

Filled first name field with 'John' on #user_firstname
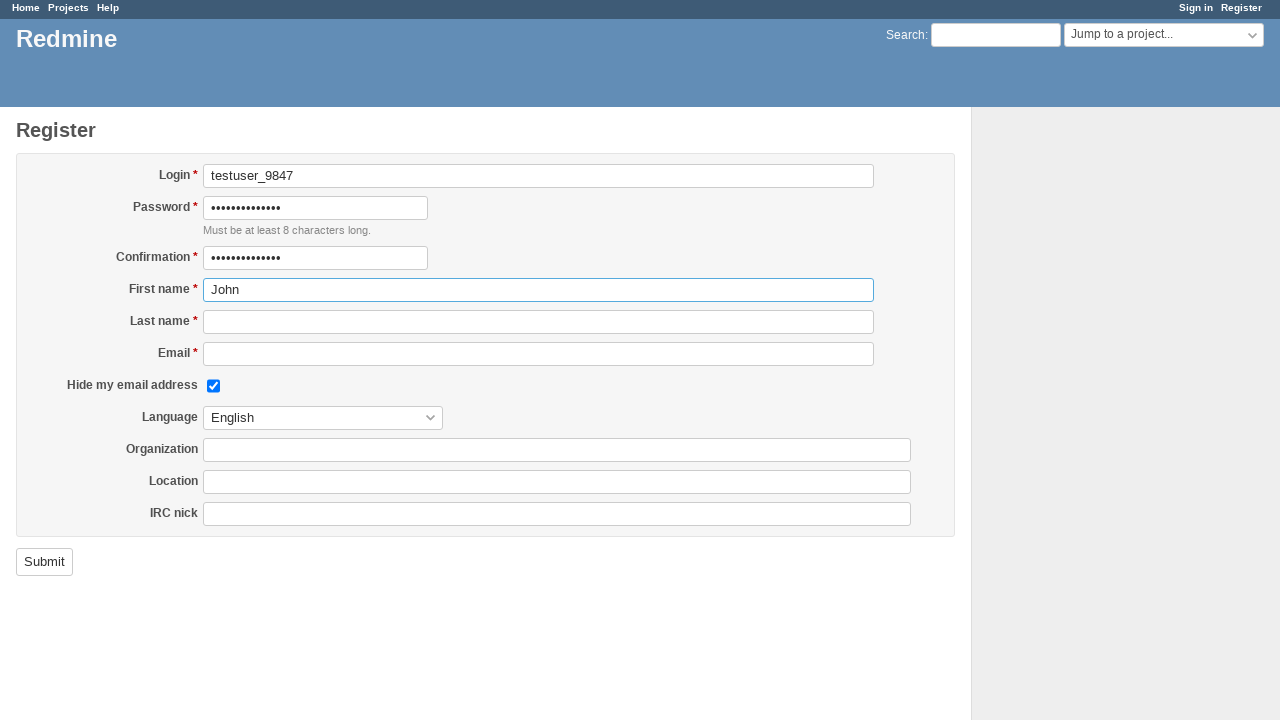

Filled last name field with 'Smith' on #user_lastname
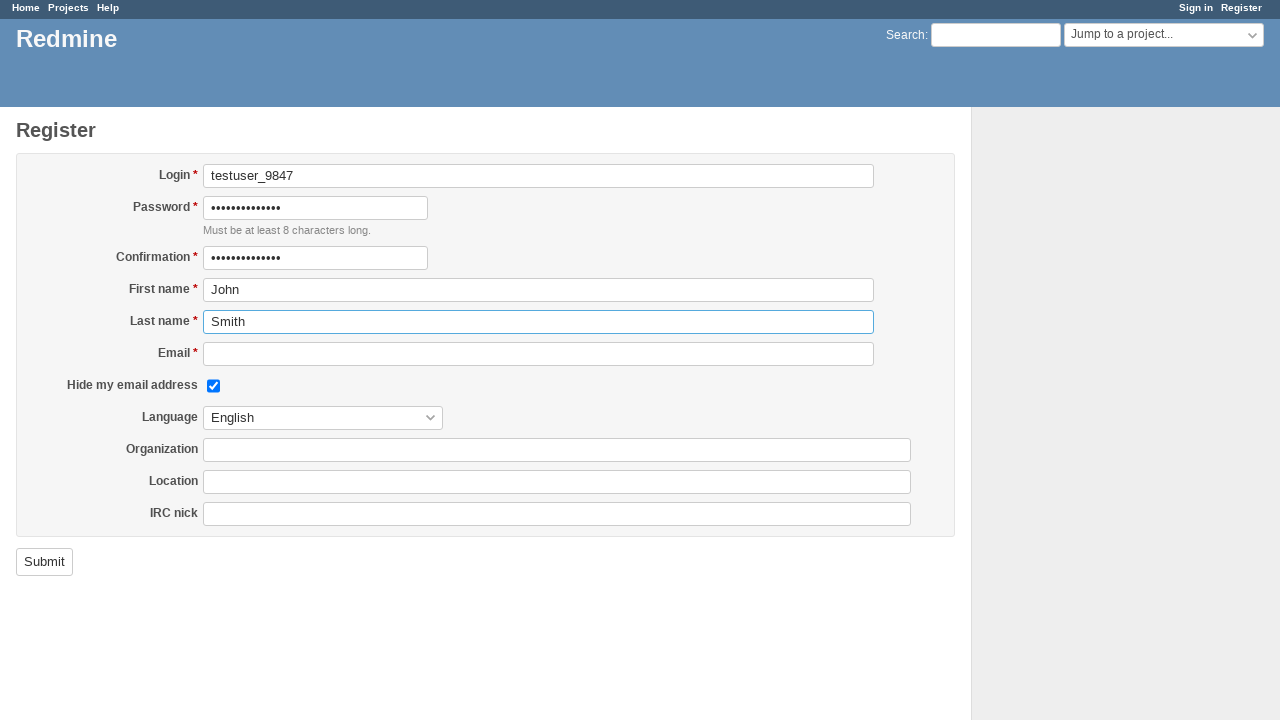

Filled email field with 'testuser9847@example.com' on #user_mail
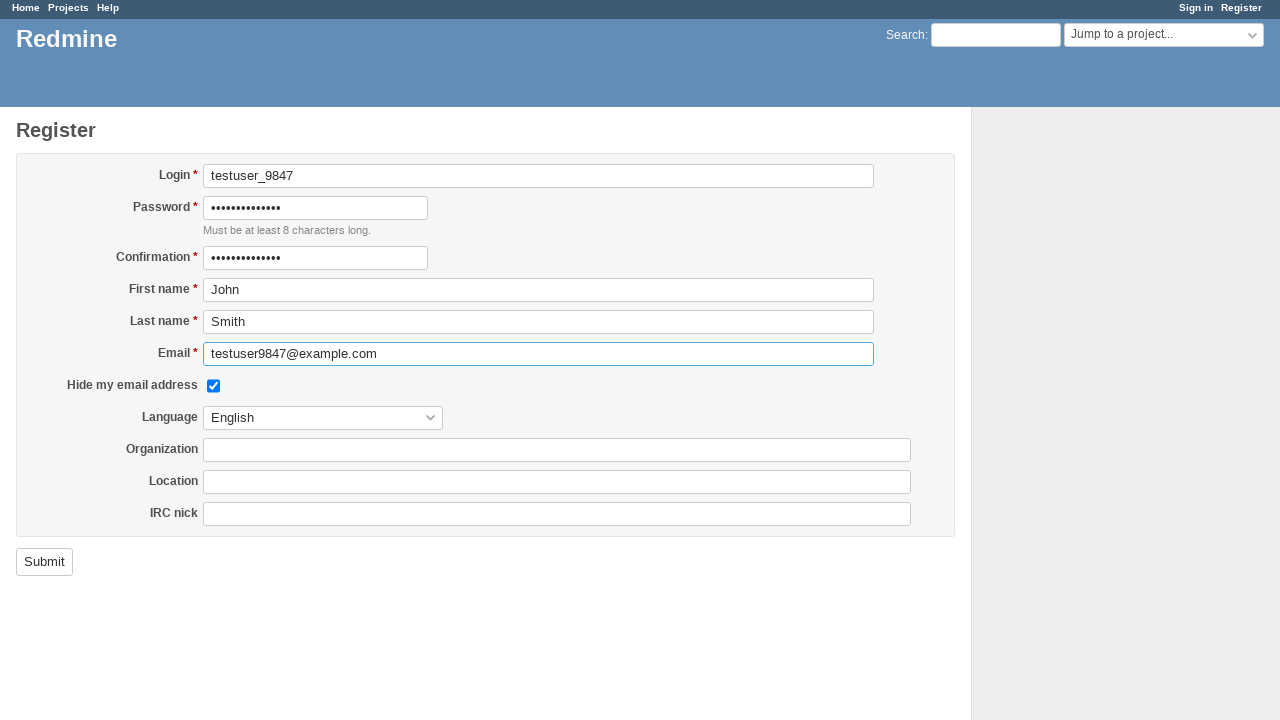

Clicked Submit button to register account at (44, 562) on input[value="Submit"]
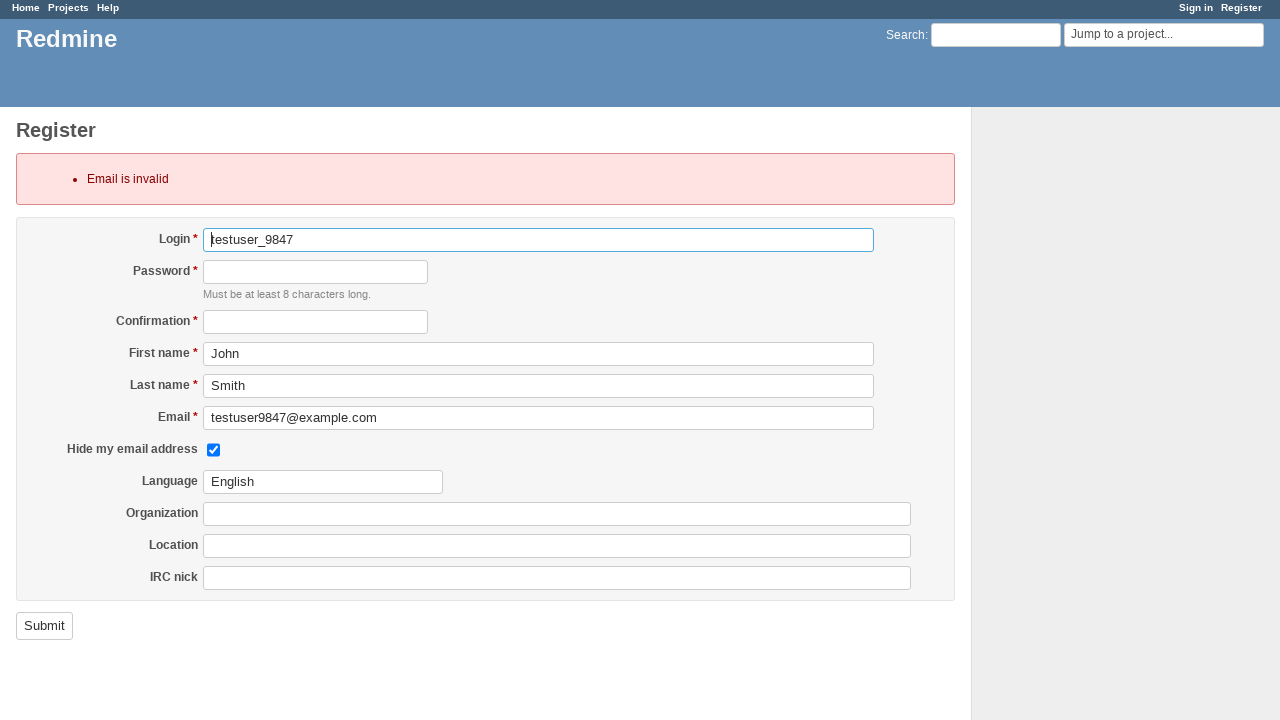

Error explanation appeared, indicating duplicate account
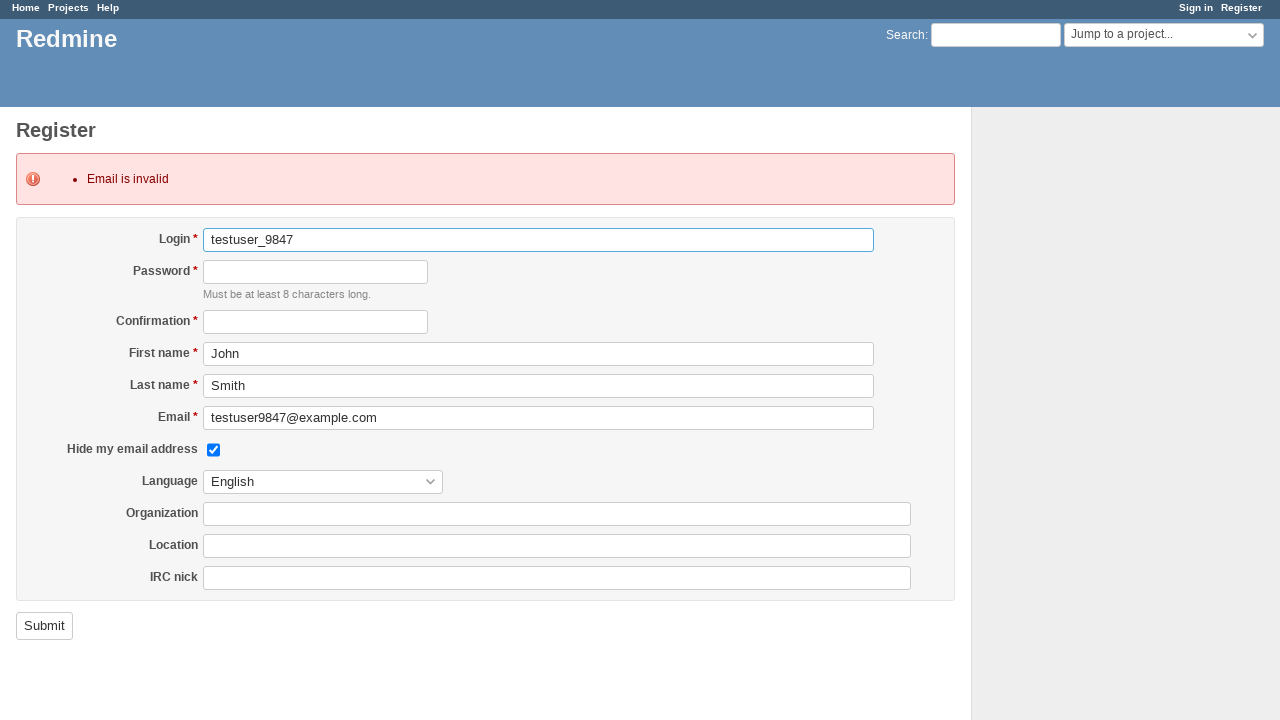

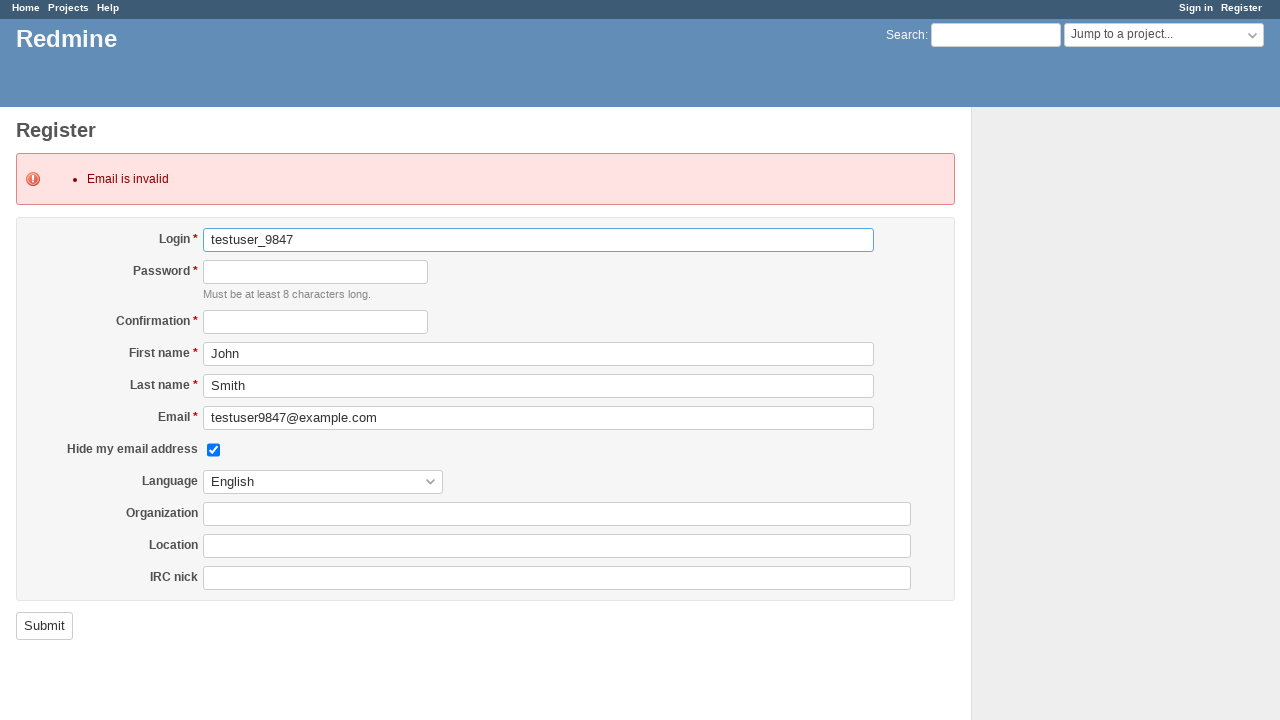